Navigates to the Selenium documentation page and scrolls to the bottom of the page to verify scrolling functionality.

Starting URL: https://www.selenium.dev/documentation/

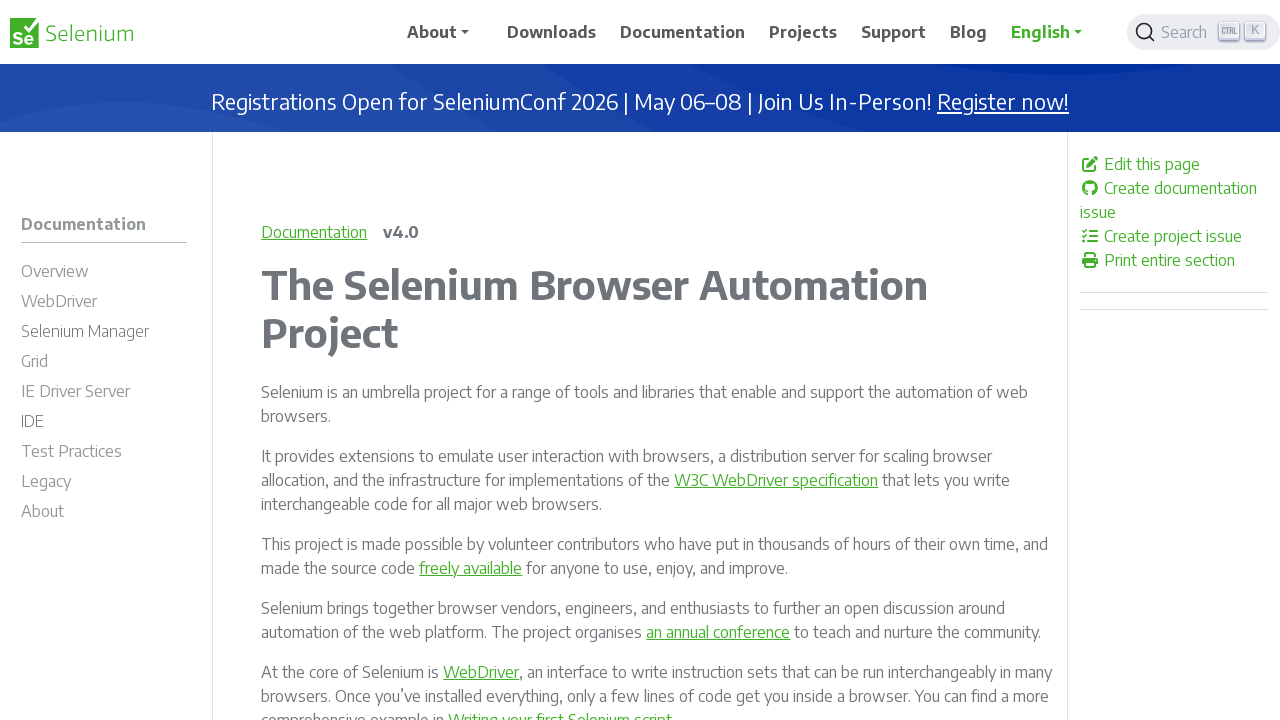

Navigated to Selenium documentation page
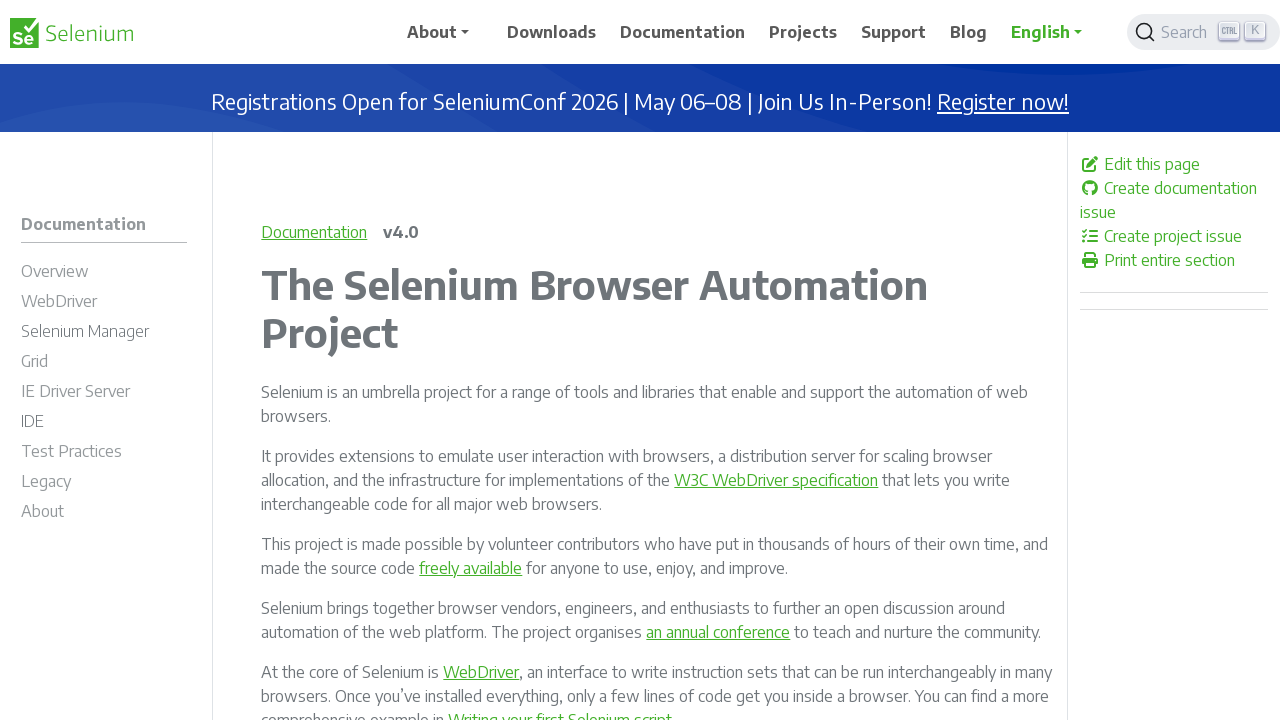

Scrolled to the bottom of the page
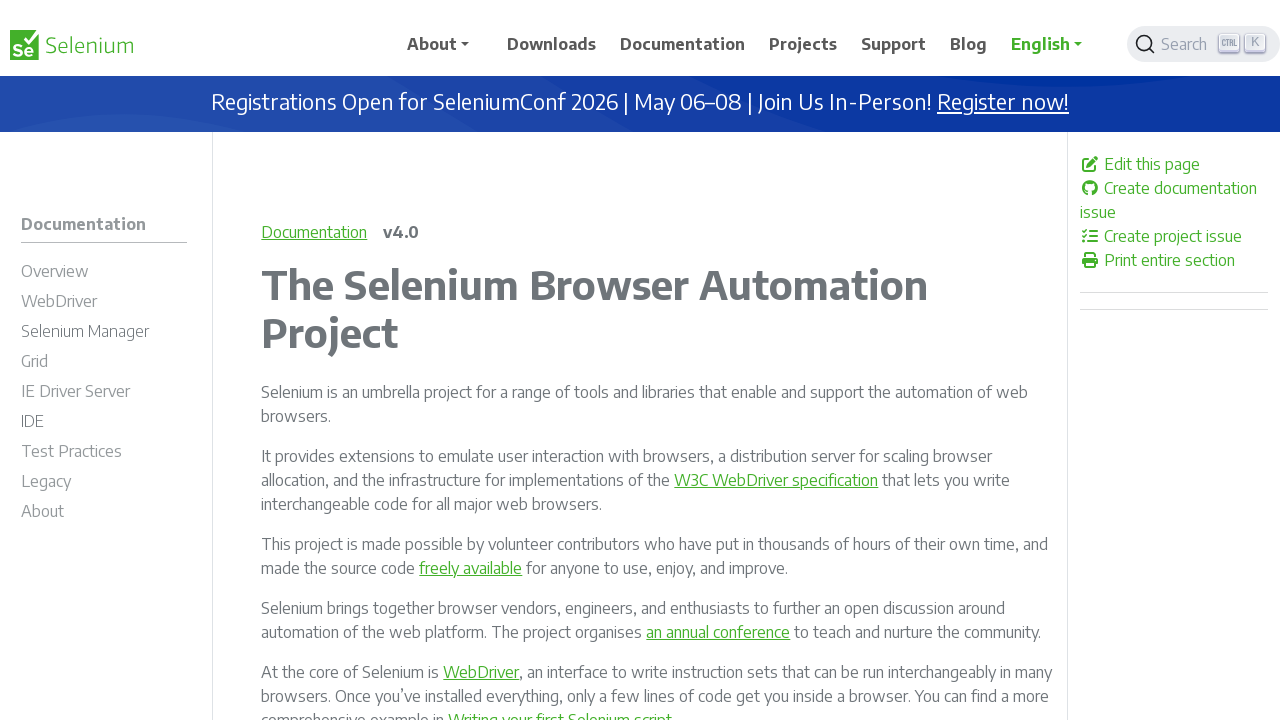

Waited for lazy-loaded content to appear
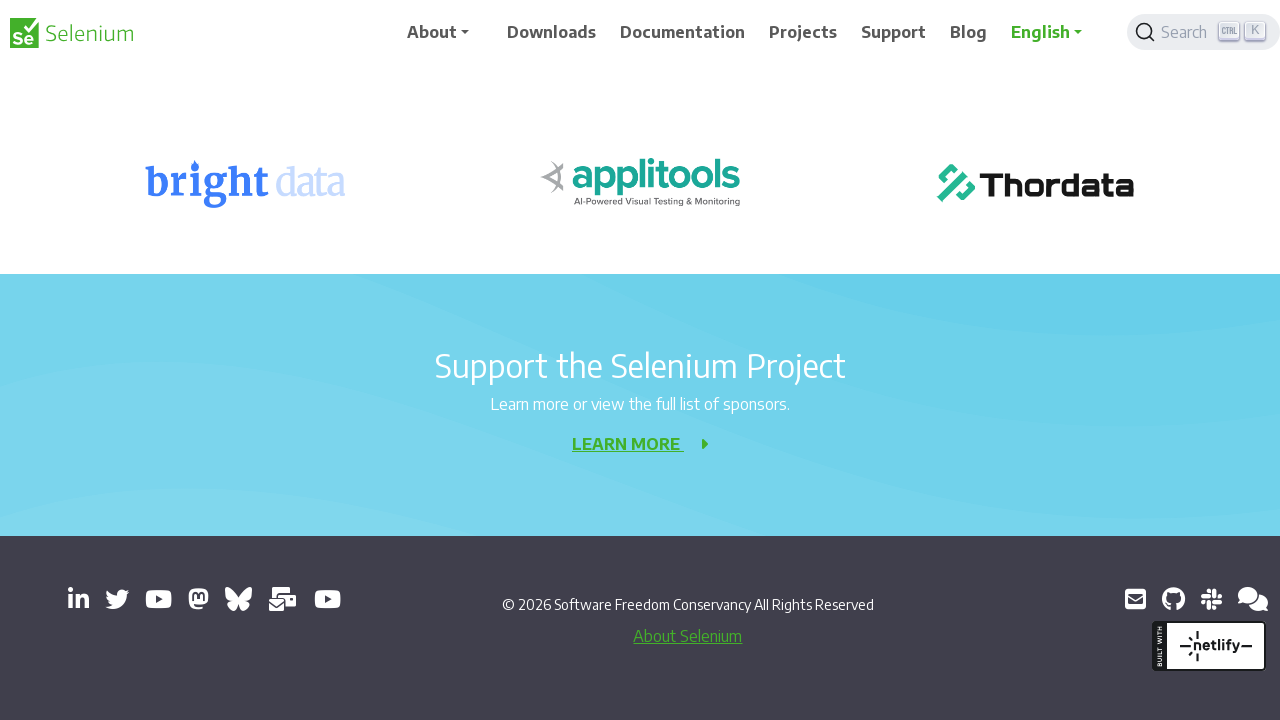

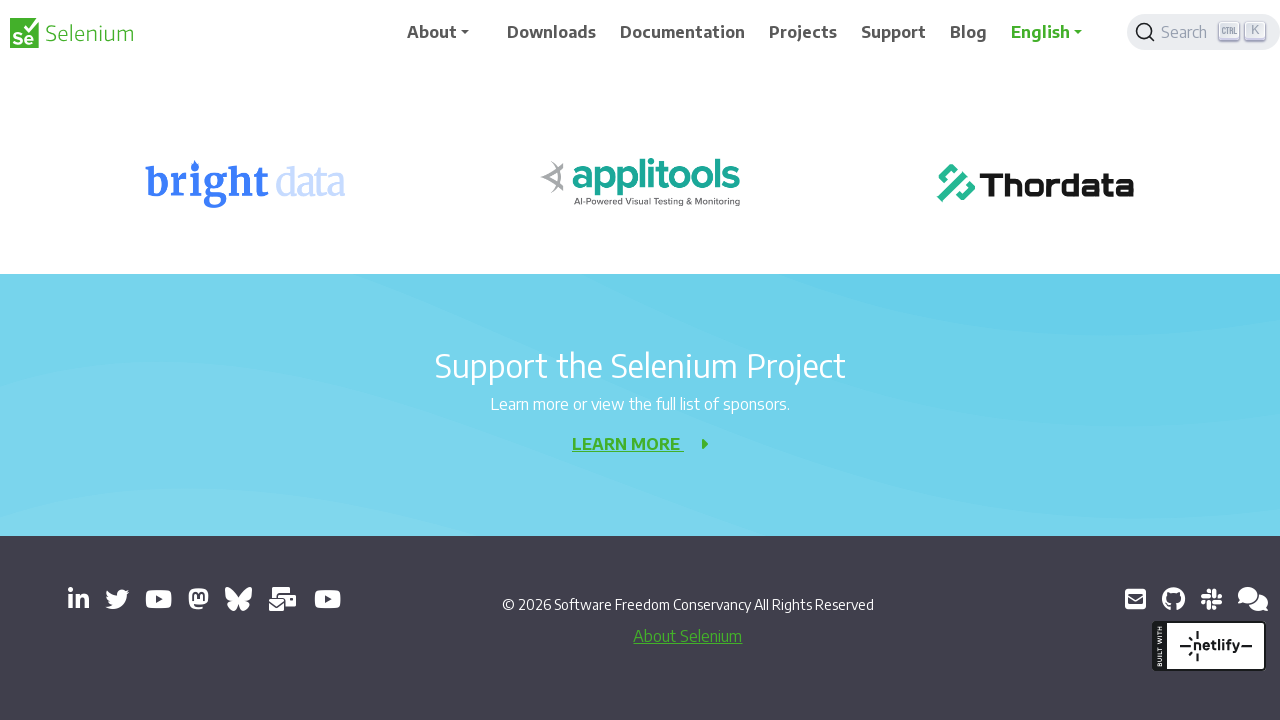